Tests multiple window handling by opening several new tabs through links and switching between them to verify navigation

Starting URL: http://seleniumpractise.blogspot.com/2017/07/multiple-window-examples.html

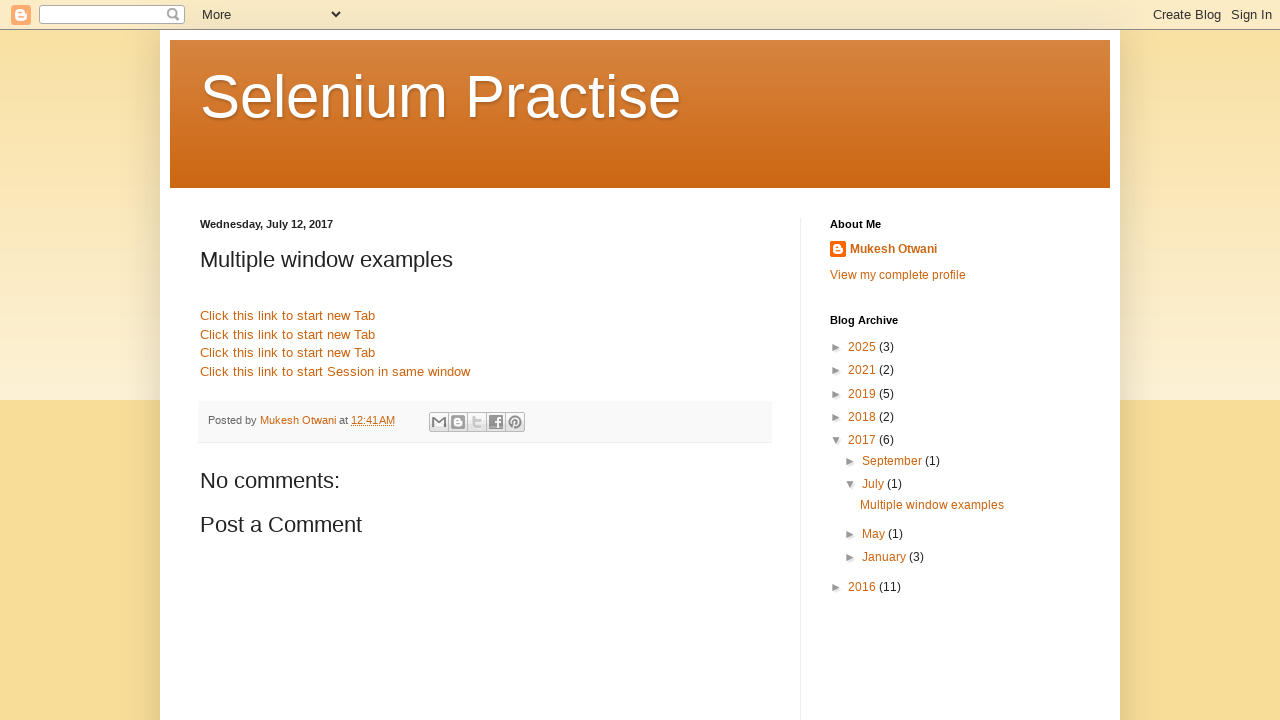

Clicked first 'Click this link to start new Tab' link and opened new tab at (288, 316) on (//a[text()=' Click this link to start new Tab '])[1]
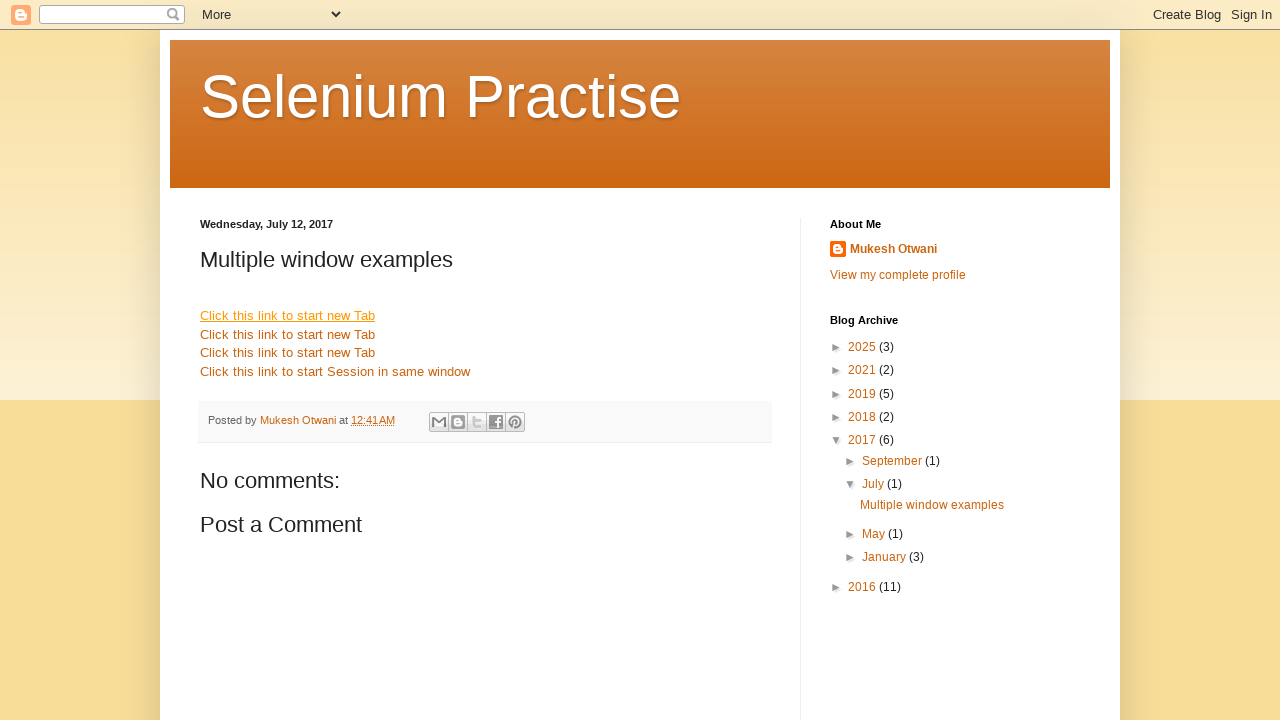

Stored reference to original page
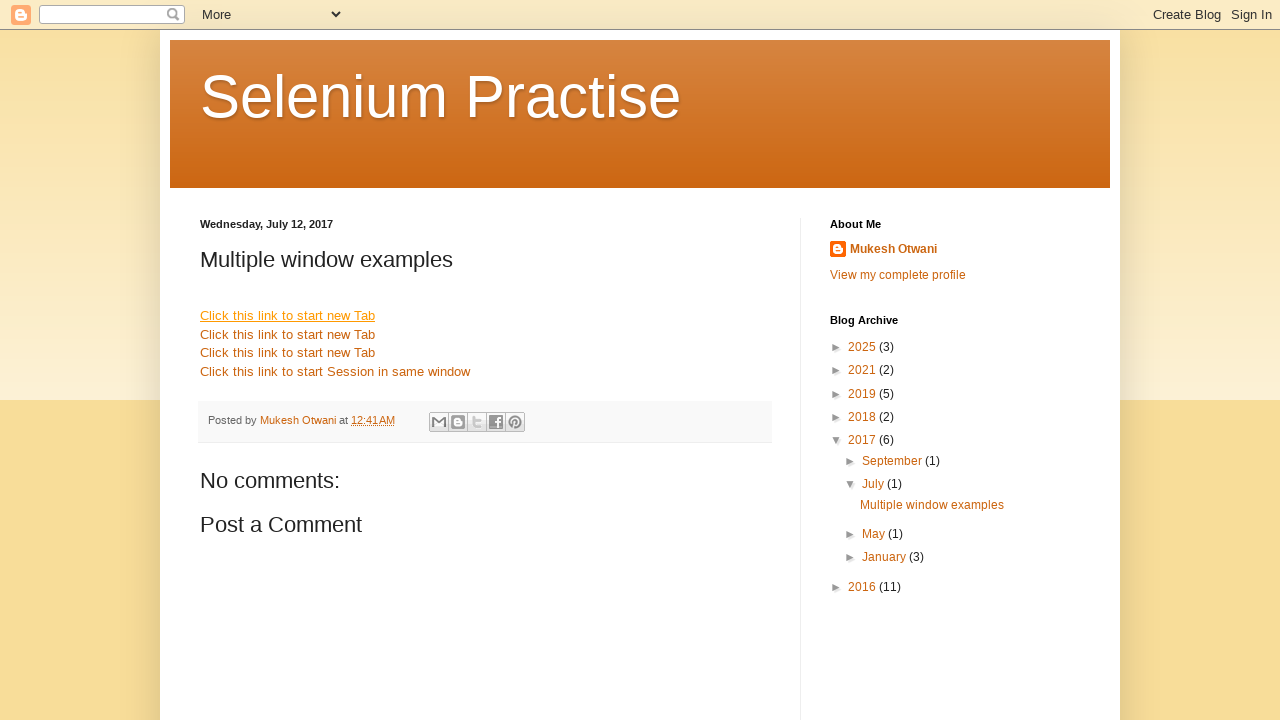

Clicked second 'Click this link to start new Tab' link and opened new tab at (288, 334) on (//a[text()=' Click this link to start new Tab '])[2]
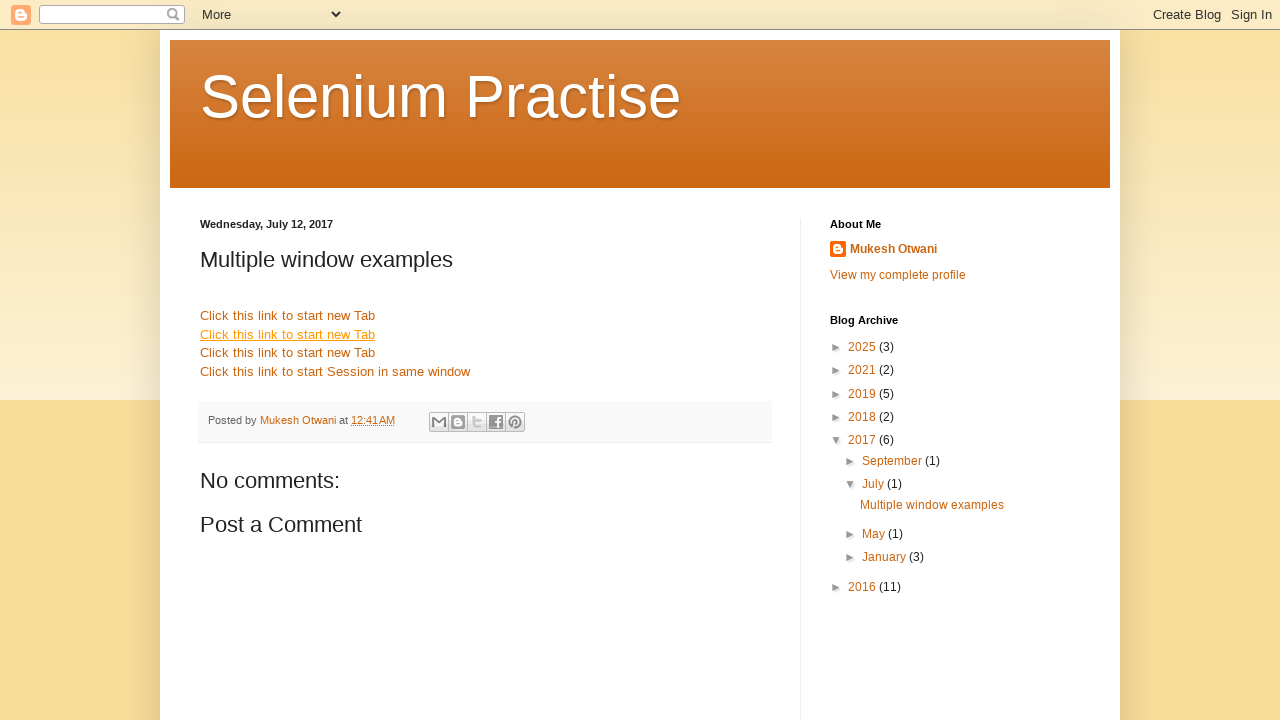

Clicked third 'Click this link to start new Tab' link and opened new tab at (288, 353) on (//a[text()=' Click this link to start new Tab '])[3]
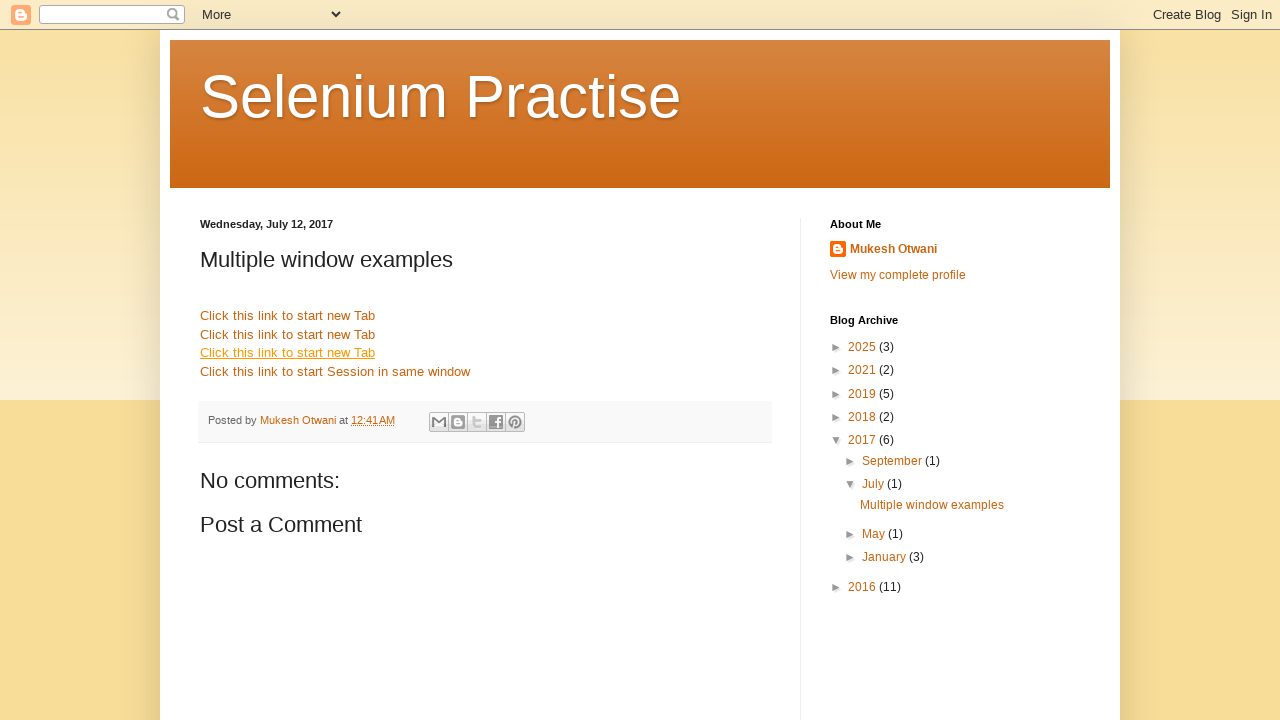

First tab page loaded completely
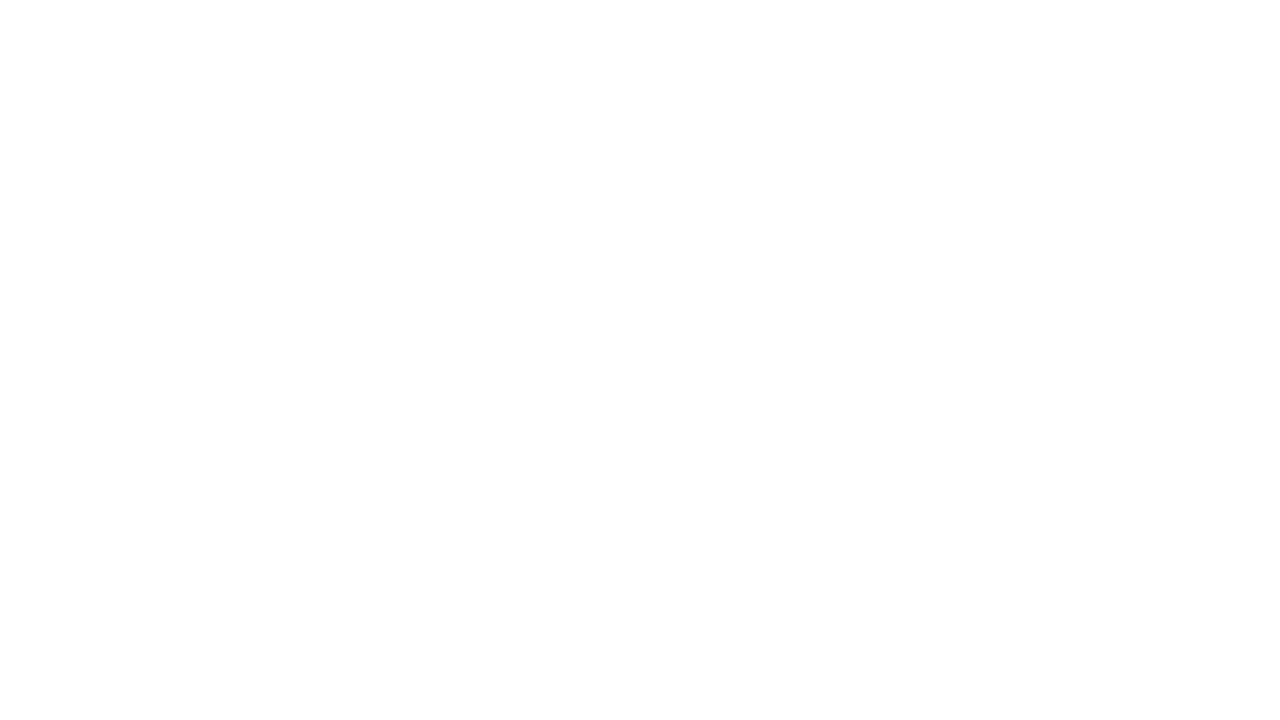

Second tab page loaded completely
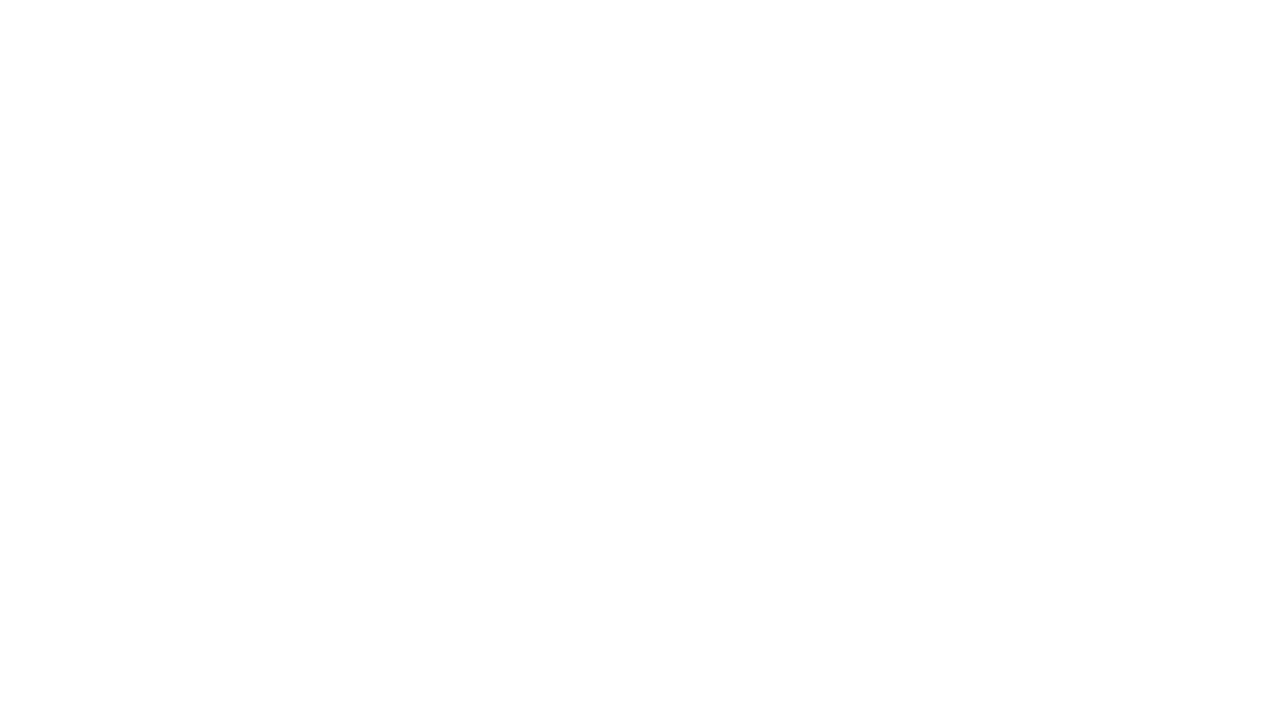

Third tab page loaded completely
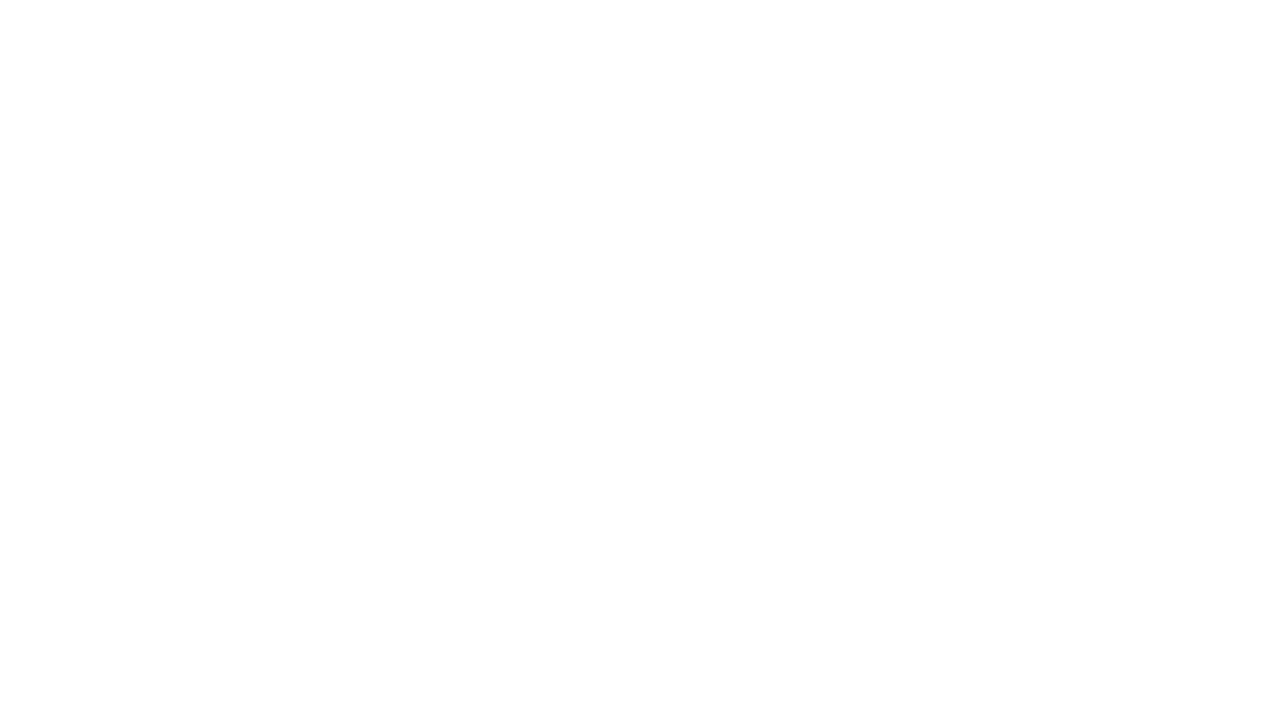

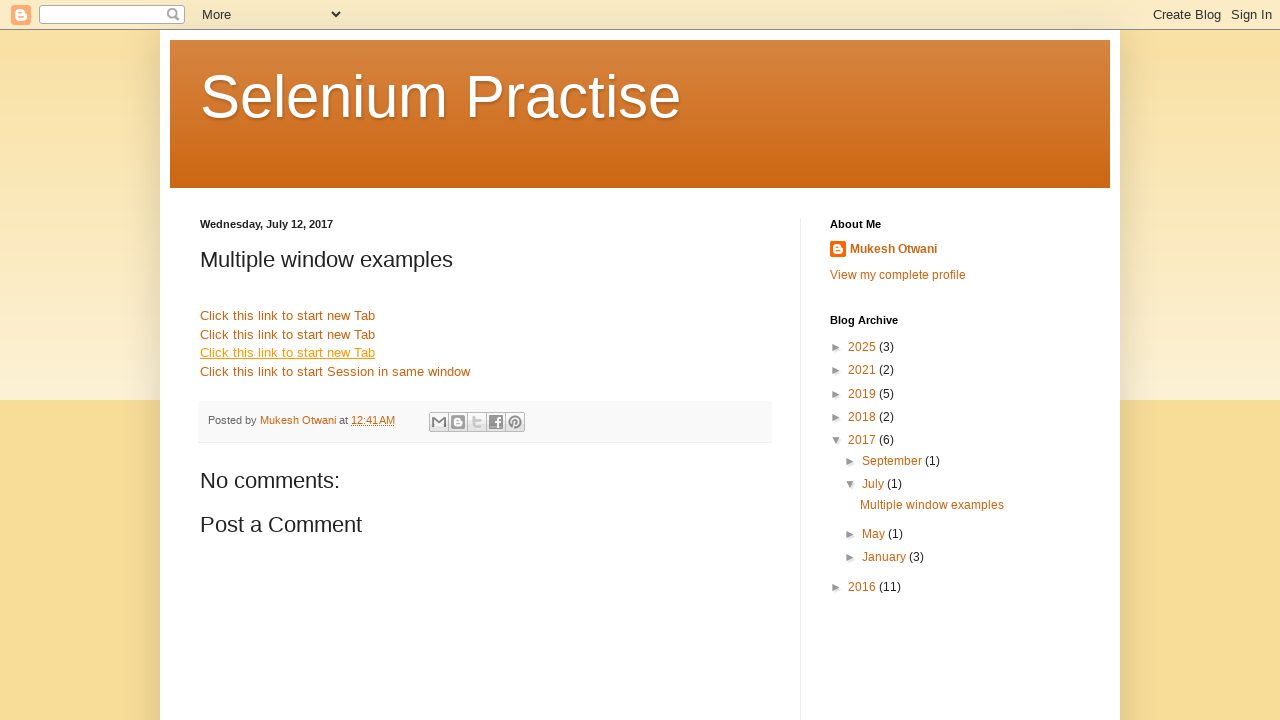